Tests dropdown selection by visible text, selecting "Option 2" from the dropdown

Starting URL: https://kristinek.github.io/site/examples/actions

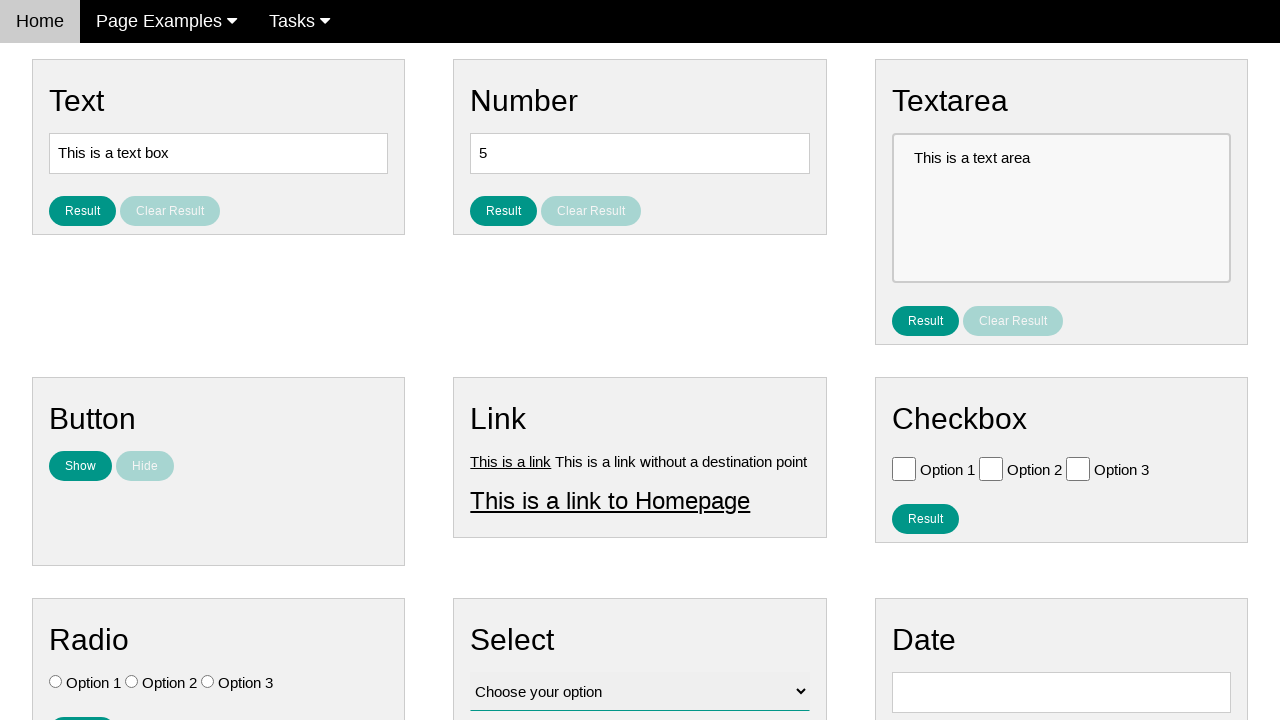

Navigated to actions example page
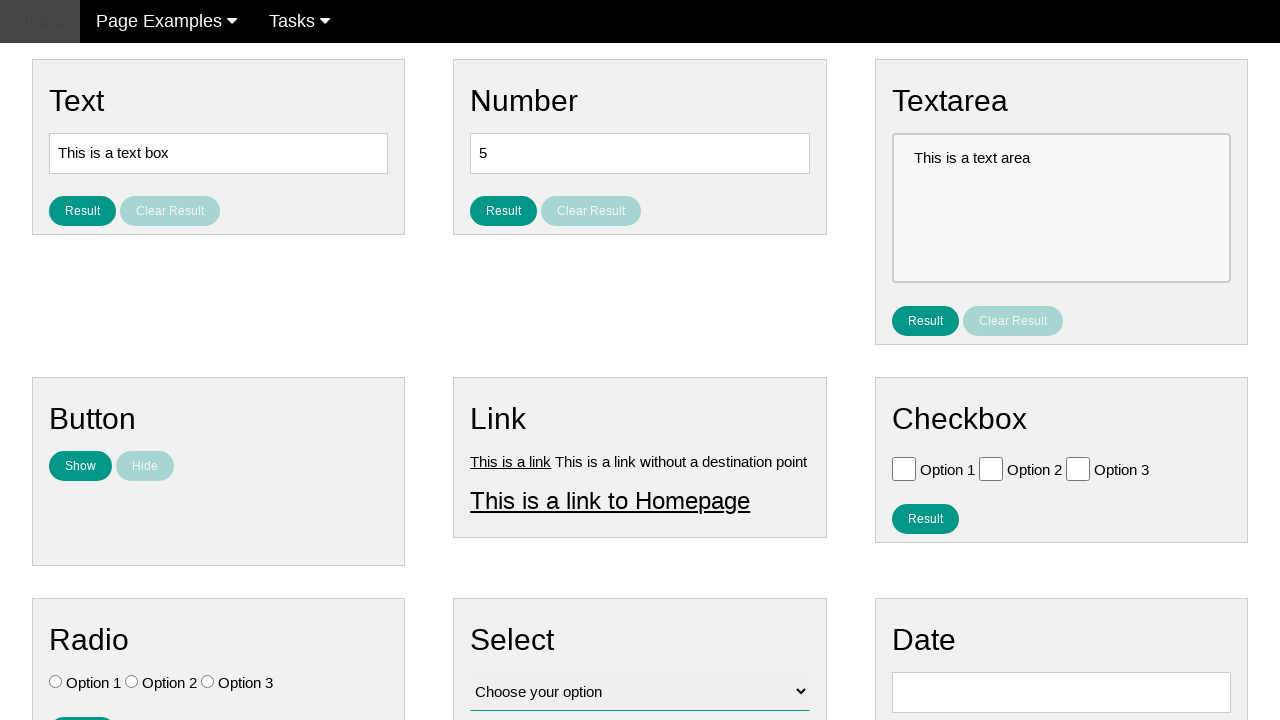

Selected 'Option 2' from dropdown by visible text on #vfb-12
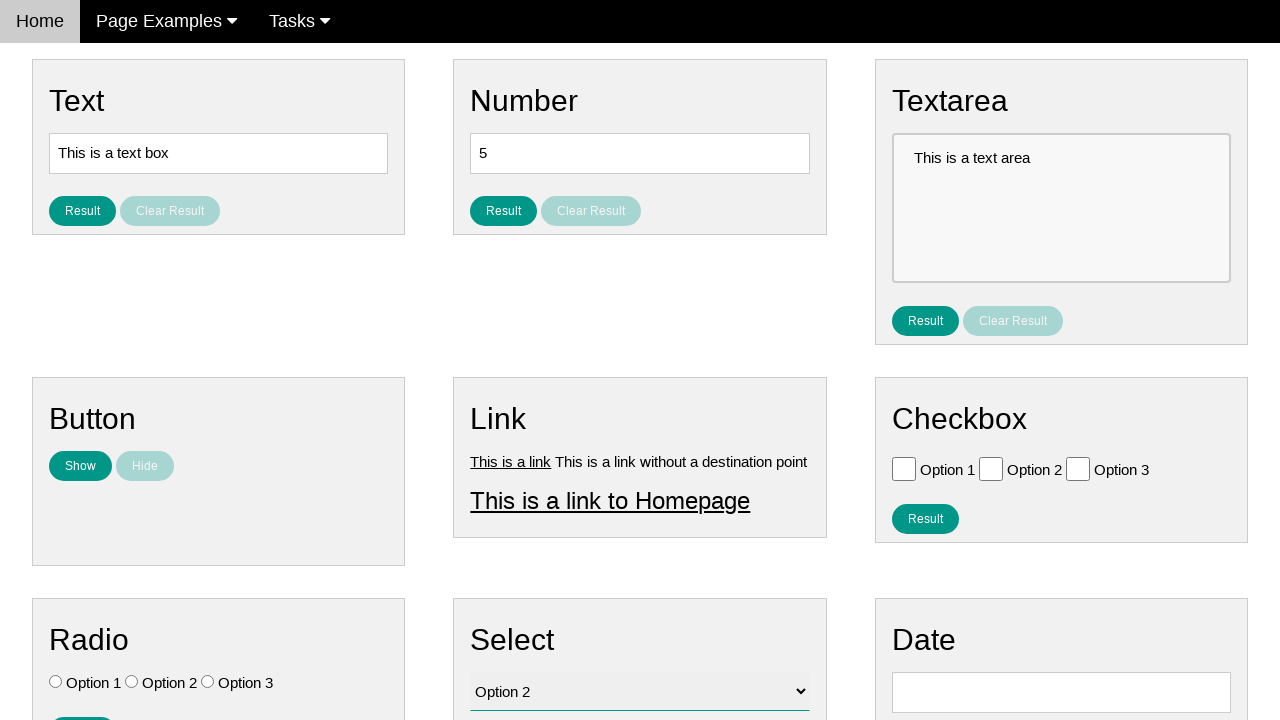

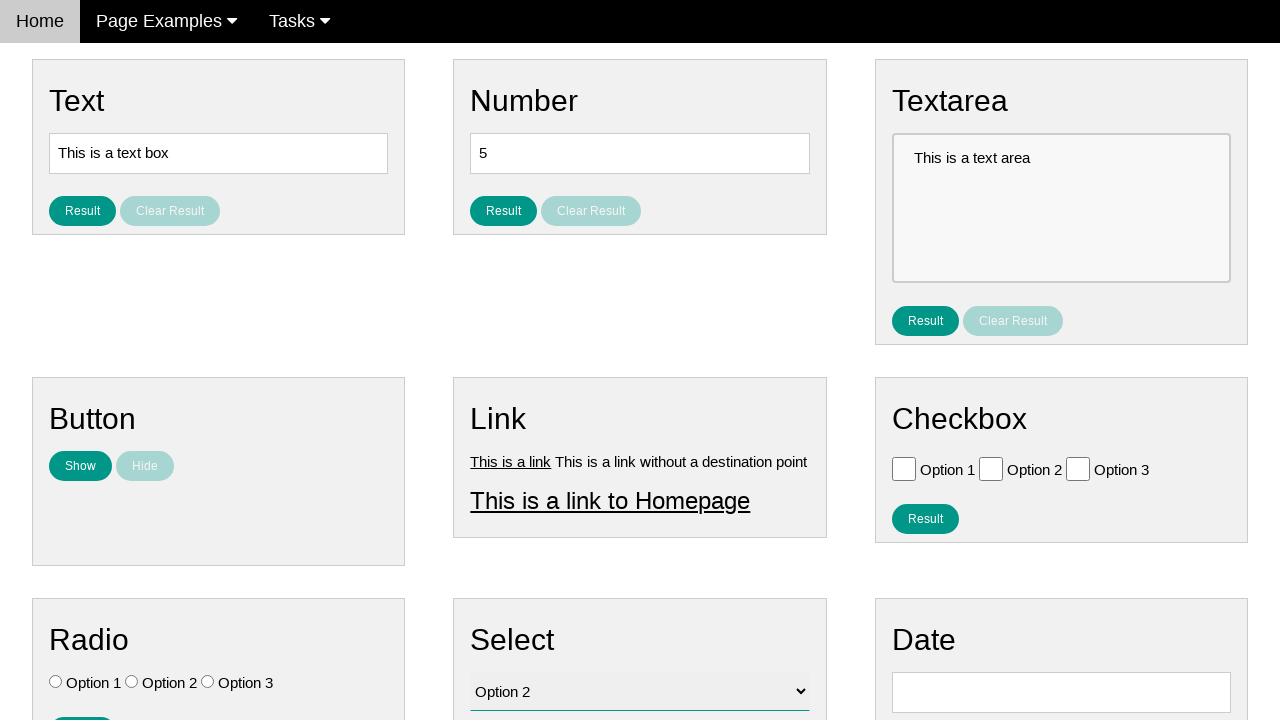